Tests that edits are saved when the edit field loses focus (blur)

Starting URL: https://demo.playwright.dev/todomvc

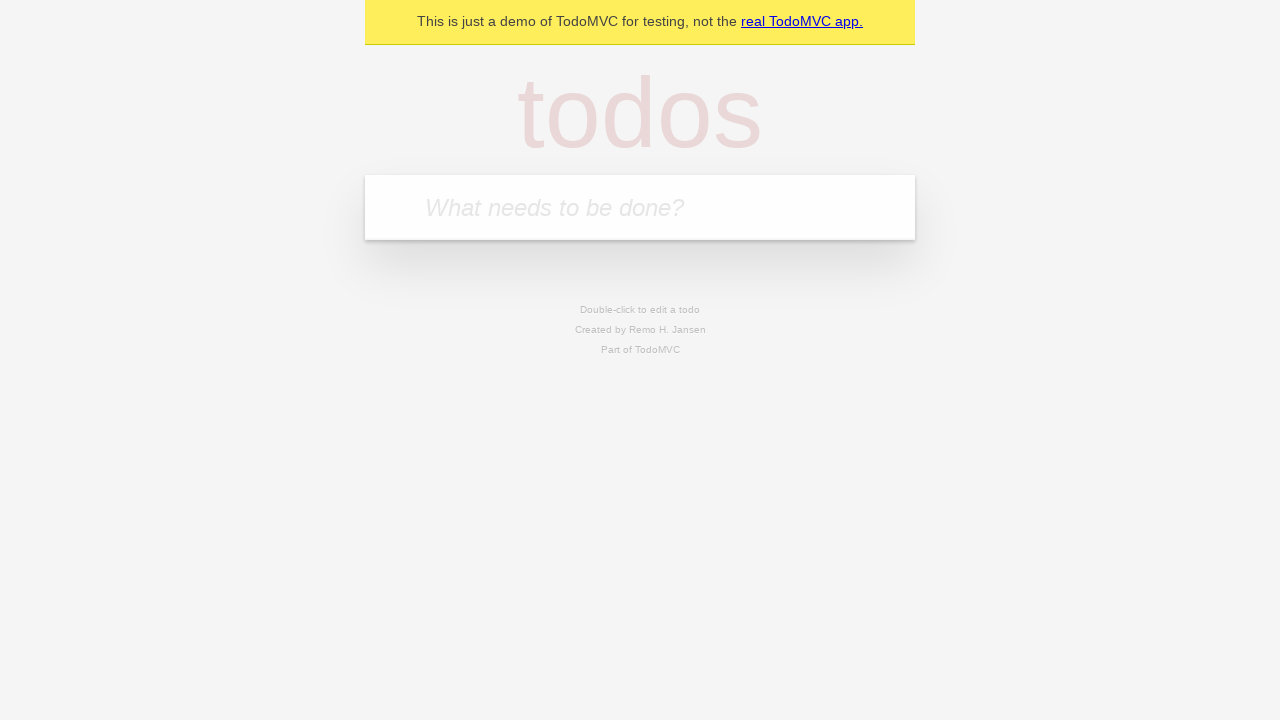

Filled todo input with 'buy some cheese' on internal:attr=[placeholder="What needs to be done?"i]
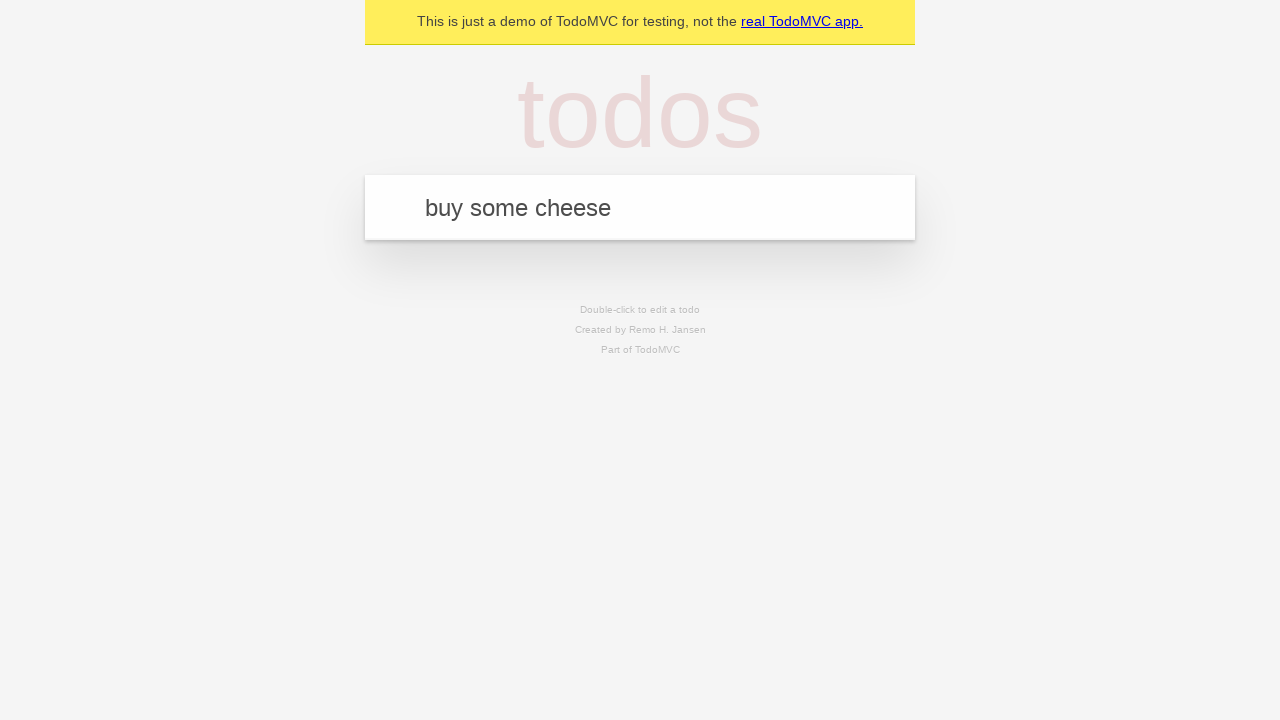

Pressed Enter to create first todo on internal:attr=[placeholder="What needs to be done?"i]
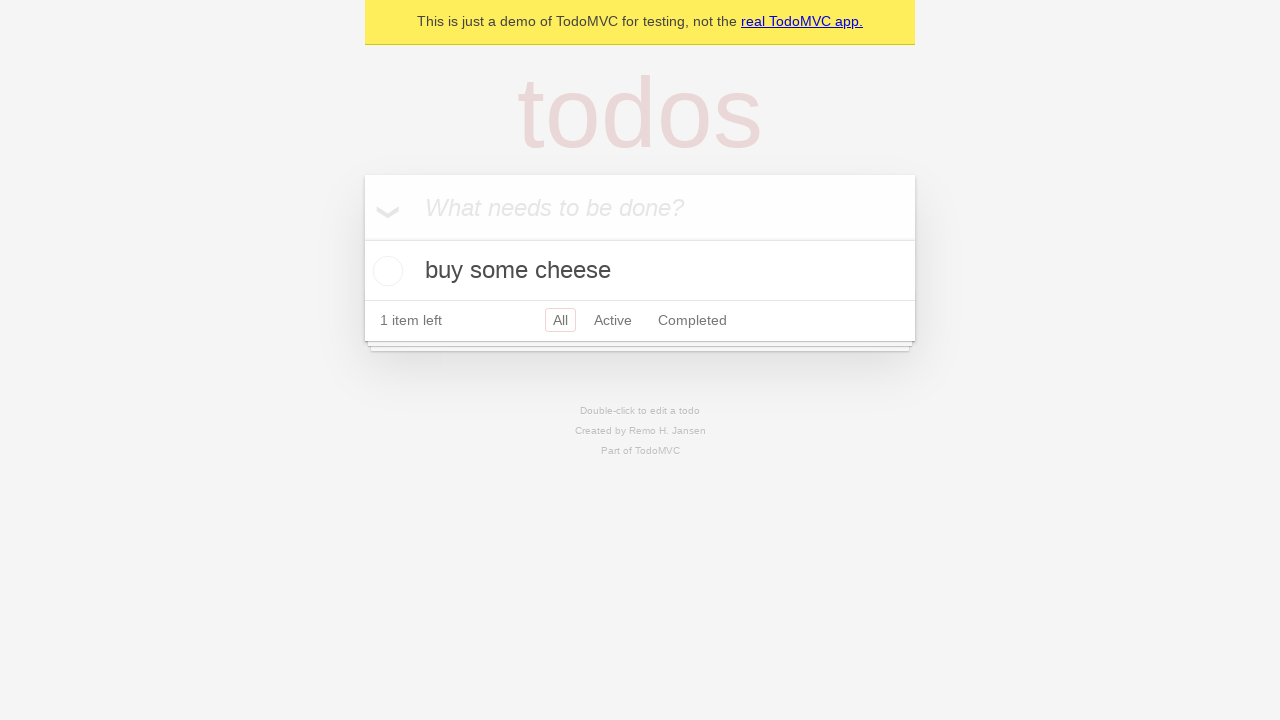

Filled todo input with 'feed the cat' on internal:attr=[placeholder="What needs to be done?"i]
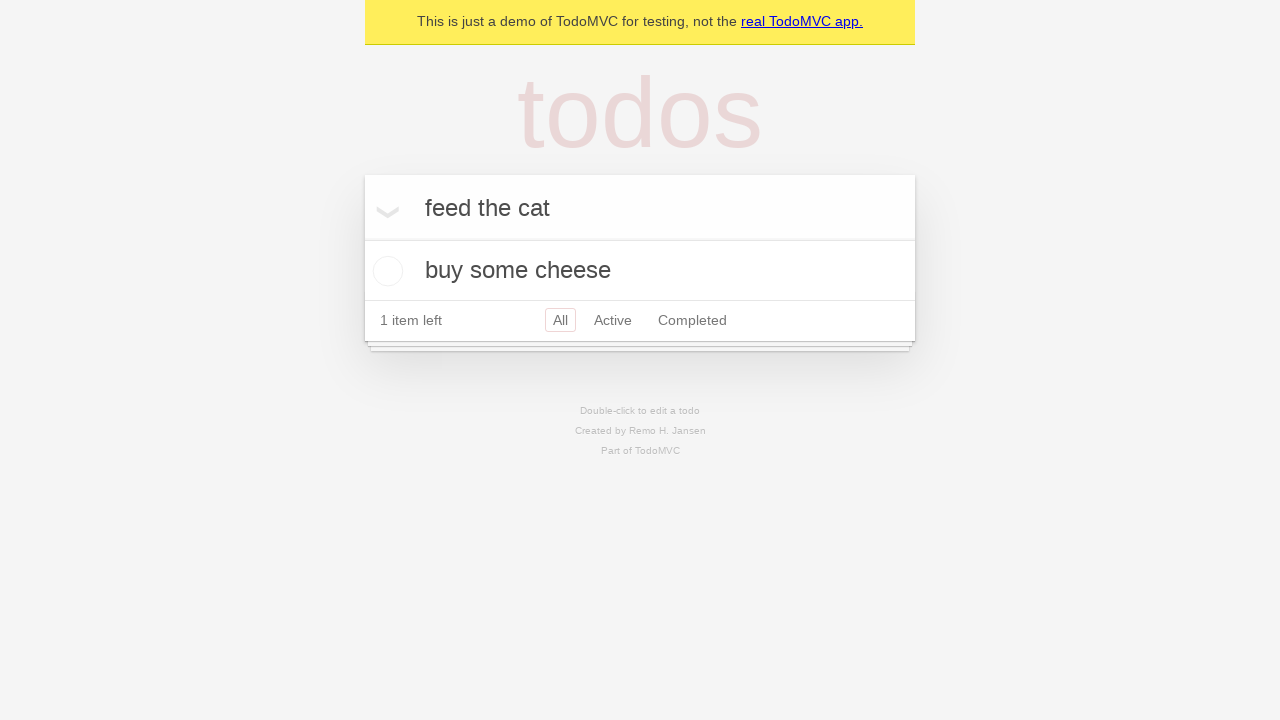

Pressed Enter to create second todo on internal:attr=[placeholder="What needs to be done?"i]
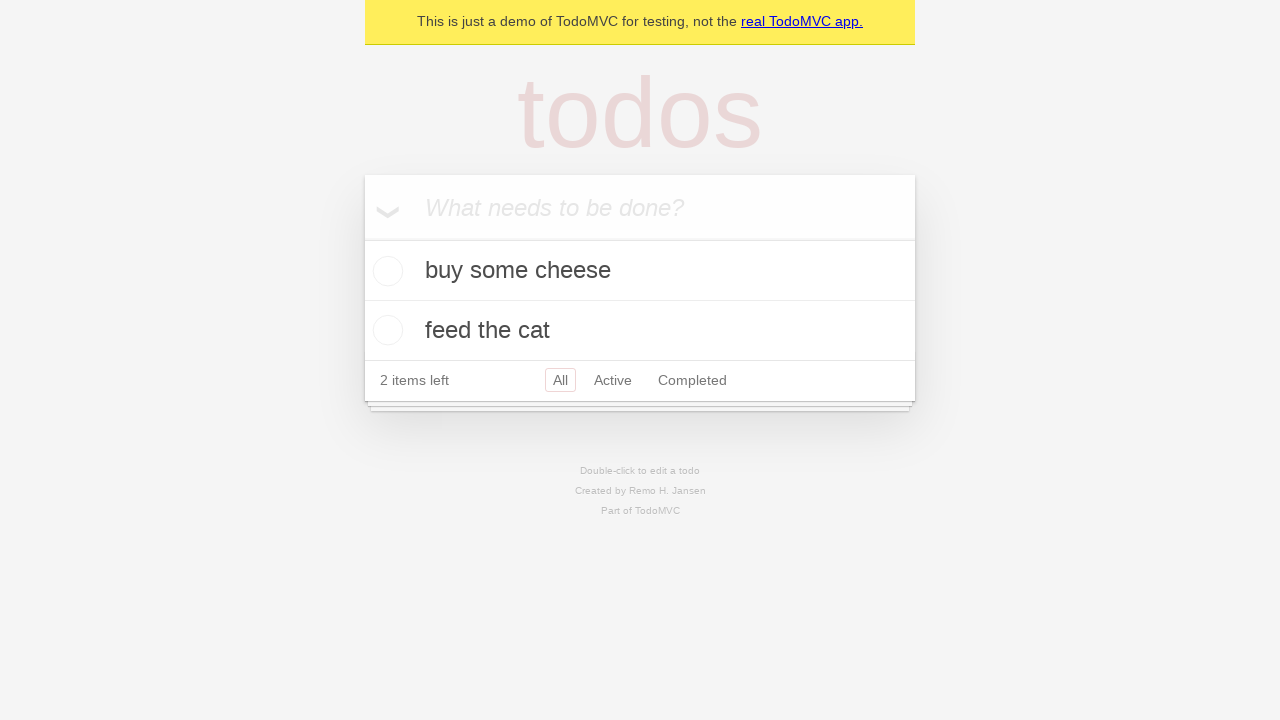

Filled todo input with 'book a doctors appointment' on internal:attr=[placeholder="What needs to be done?"i]
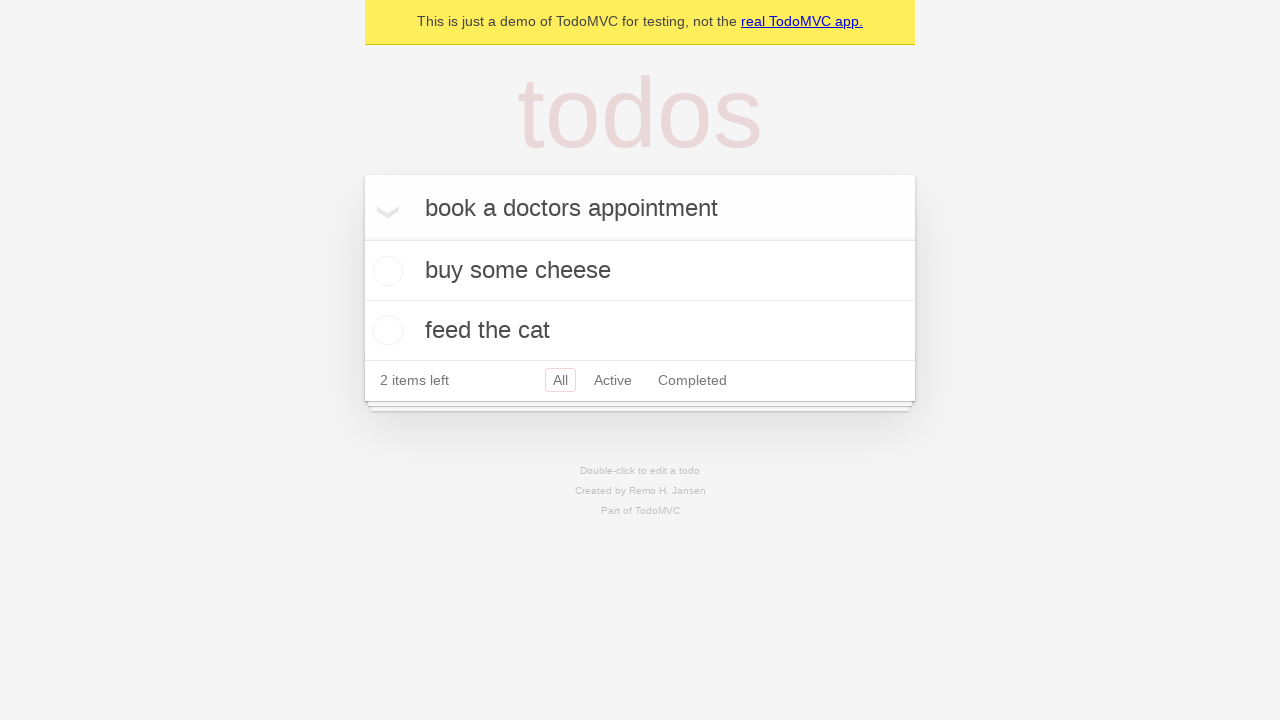

Pressed Enter to create third todo on internal:attr=[placeholder="What needs to be done?"i]
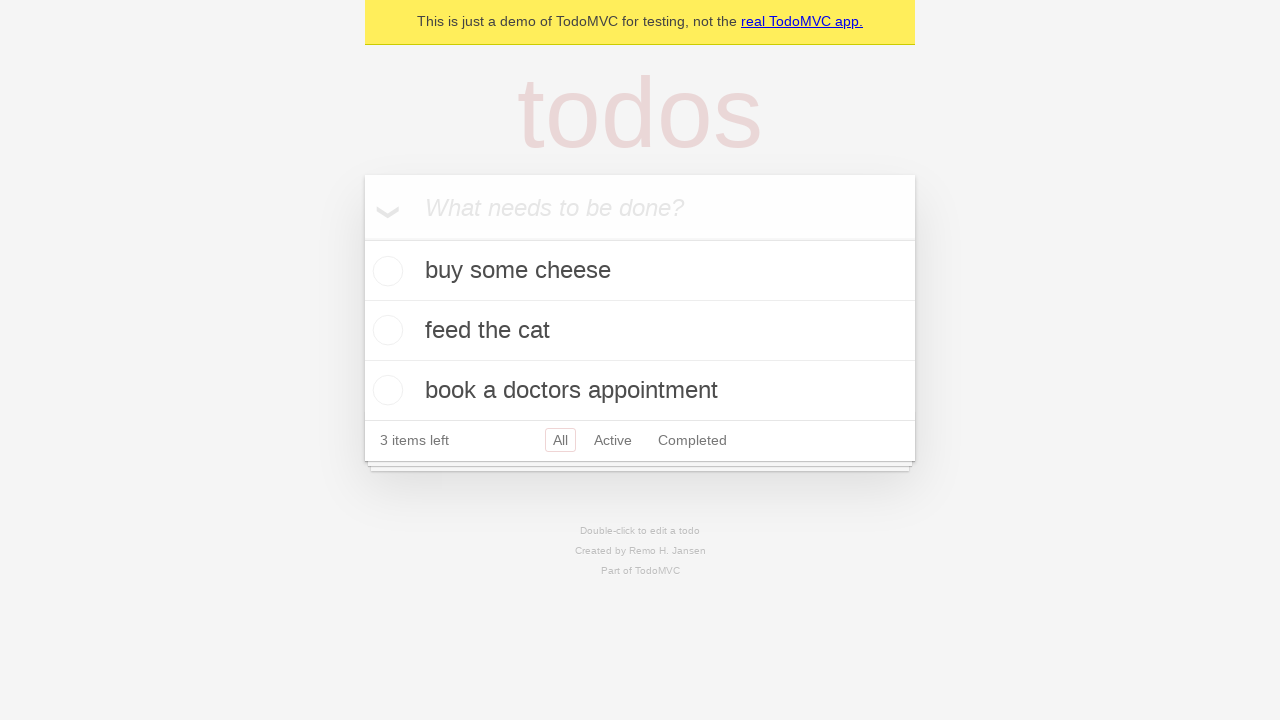

Double-clicked second todo to enter edit mode at (640, 331) on .todo-list li >> nth=1
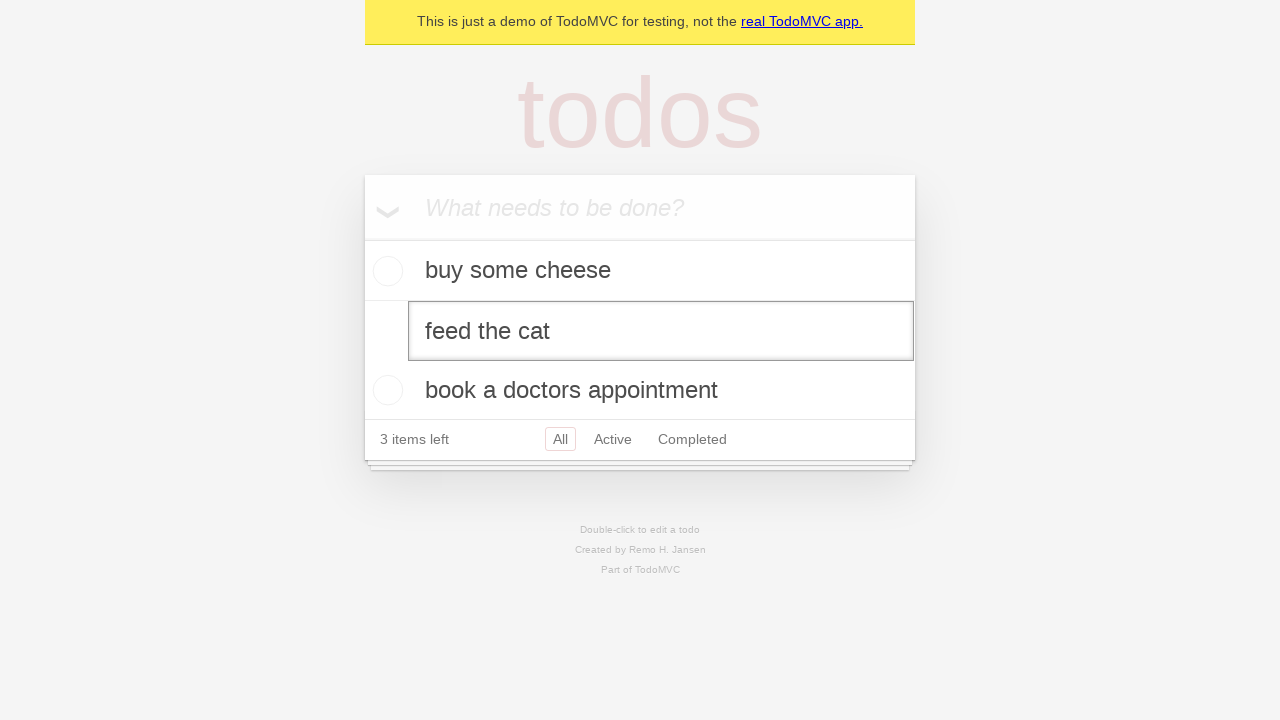

Filled edit field with 'buy some sausages' on .todo-list li >> nth=1 >> .edit
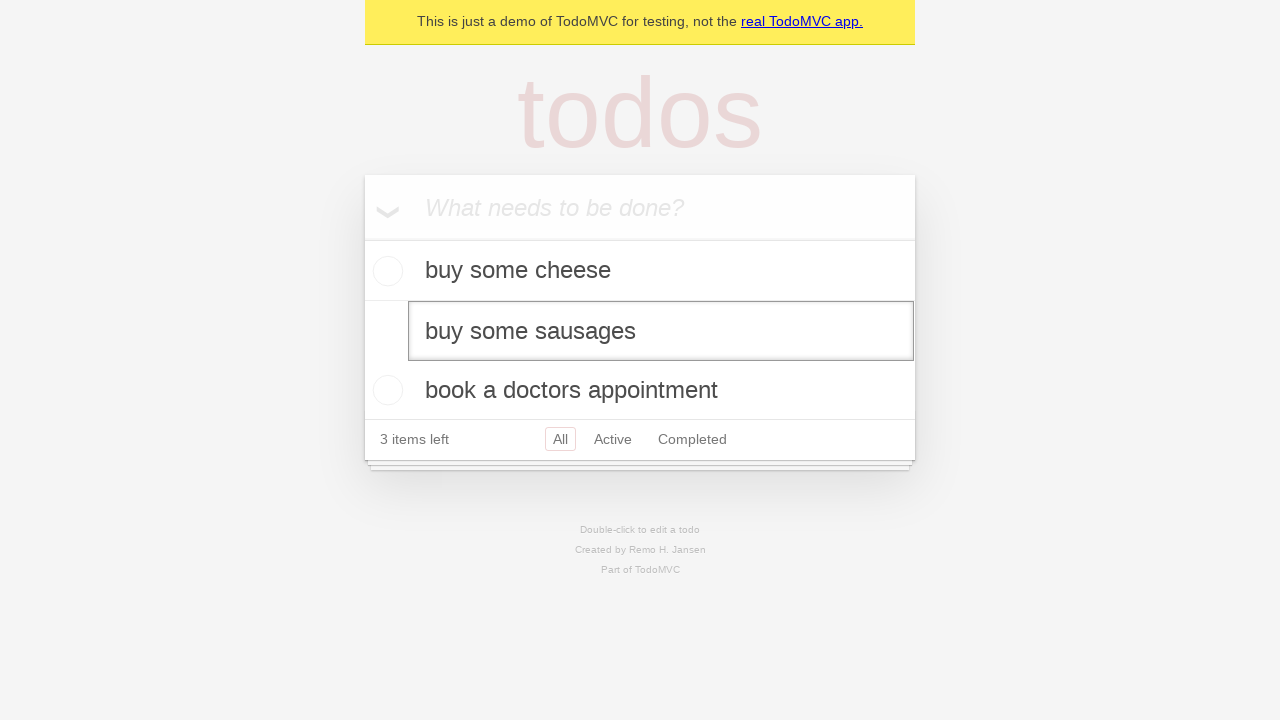

Dispatched blur event to save edit changes
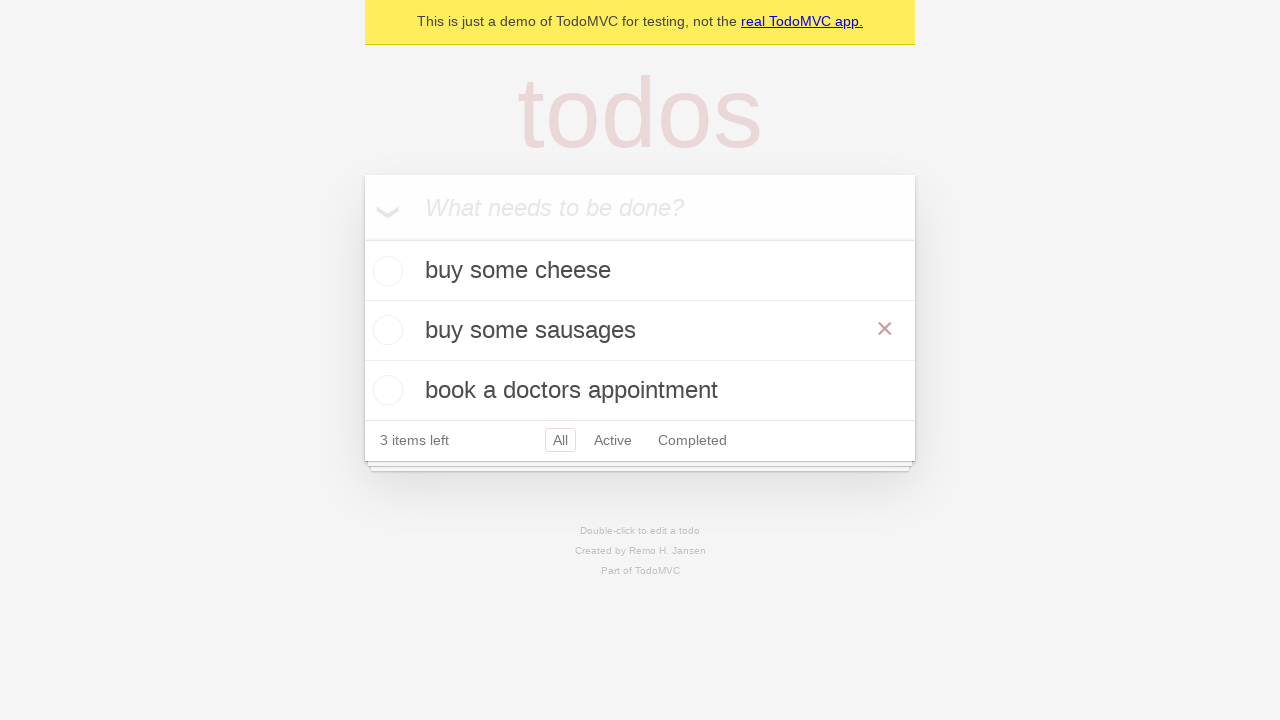

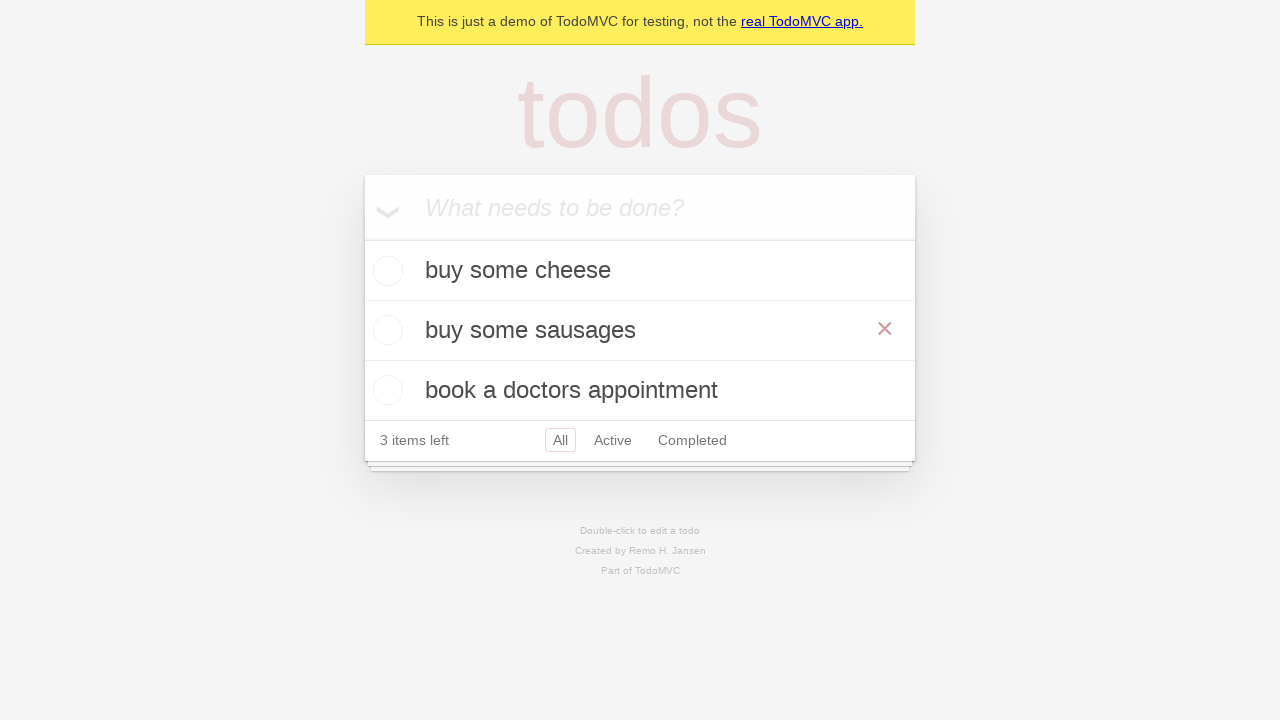